Navigates to a jobs website and clicks on the jobs link to verify navigation

Starting URL: https://alchemy.hguy.co/jobs

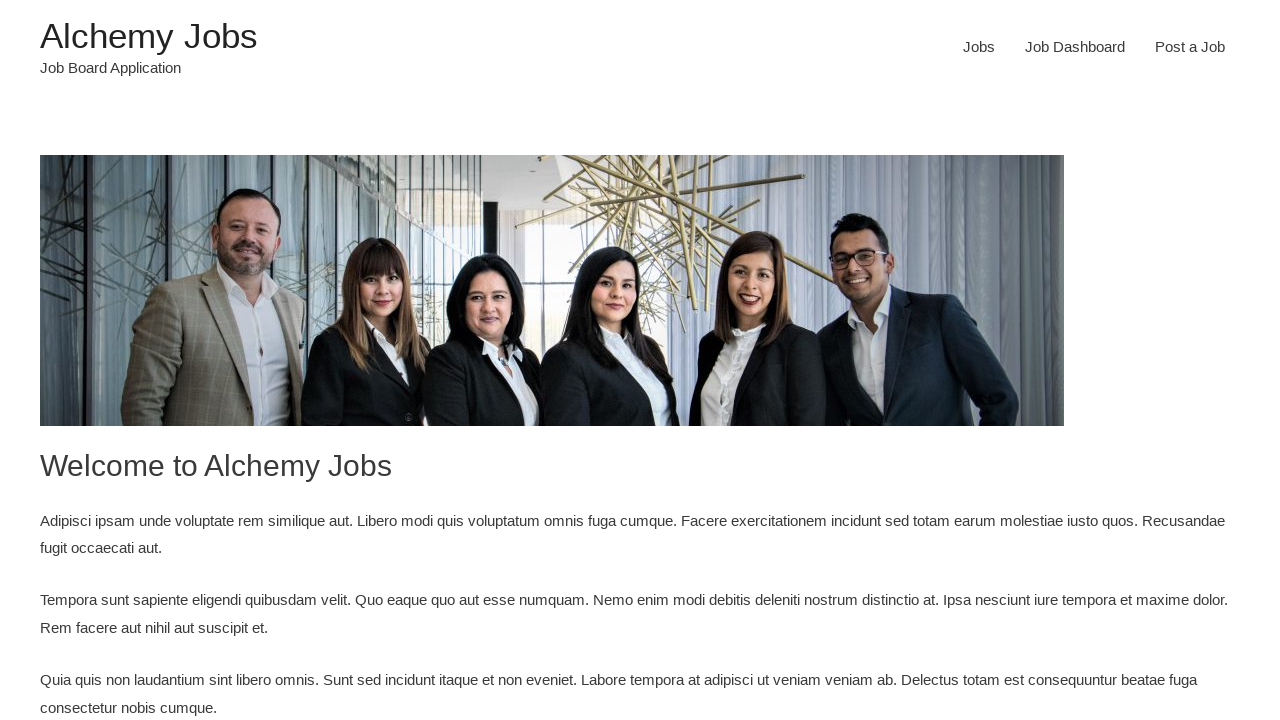

Clicked on the jobs link to navigate to jobs page at (979, 47) on a[href='https://alchemy.hguy.co/jobs/jobs/']
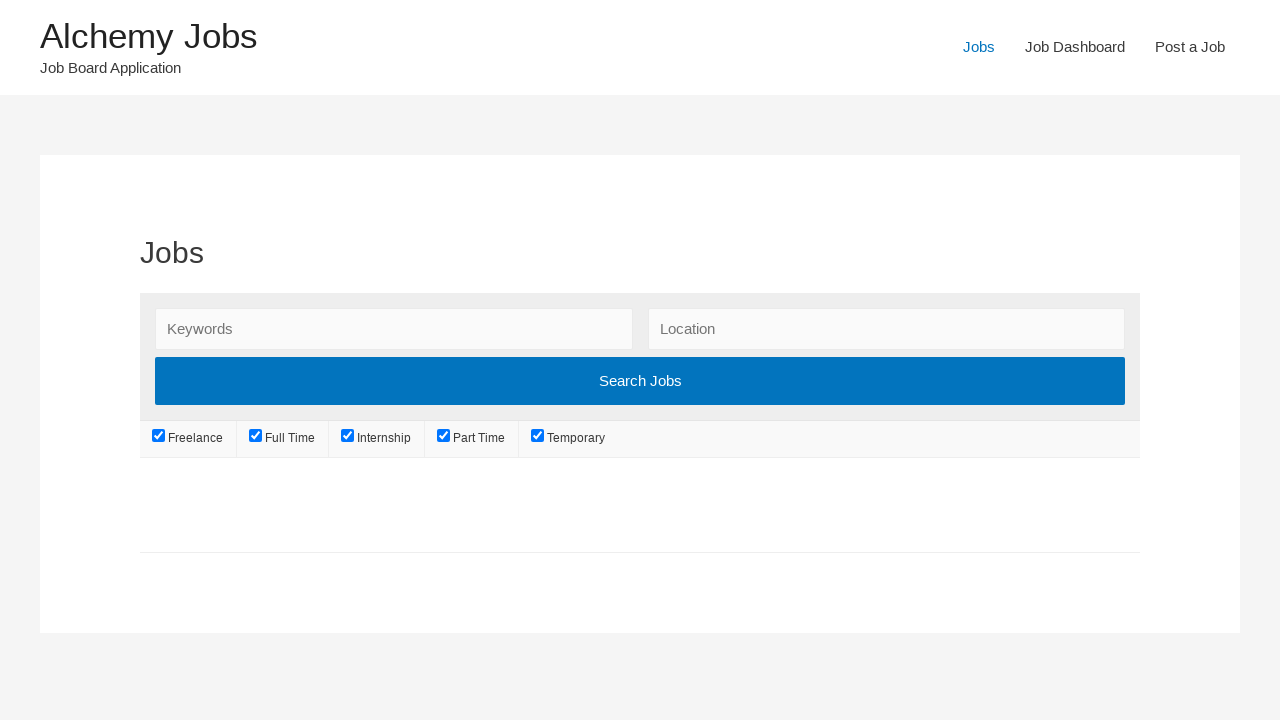

Waited for jobs page to fully load (networkidle)
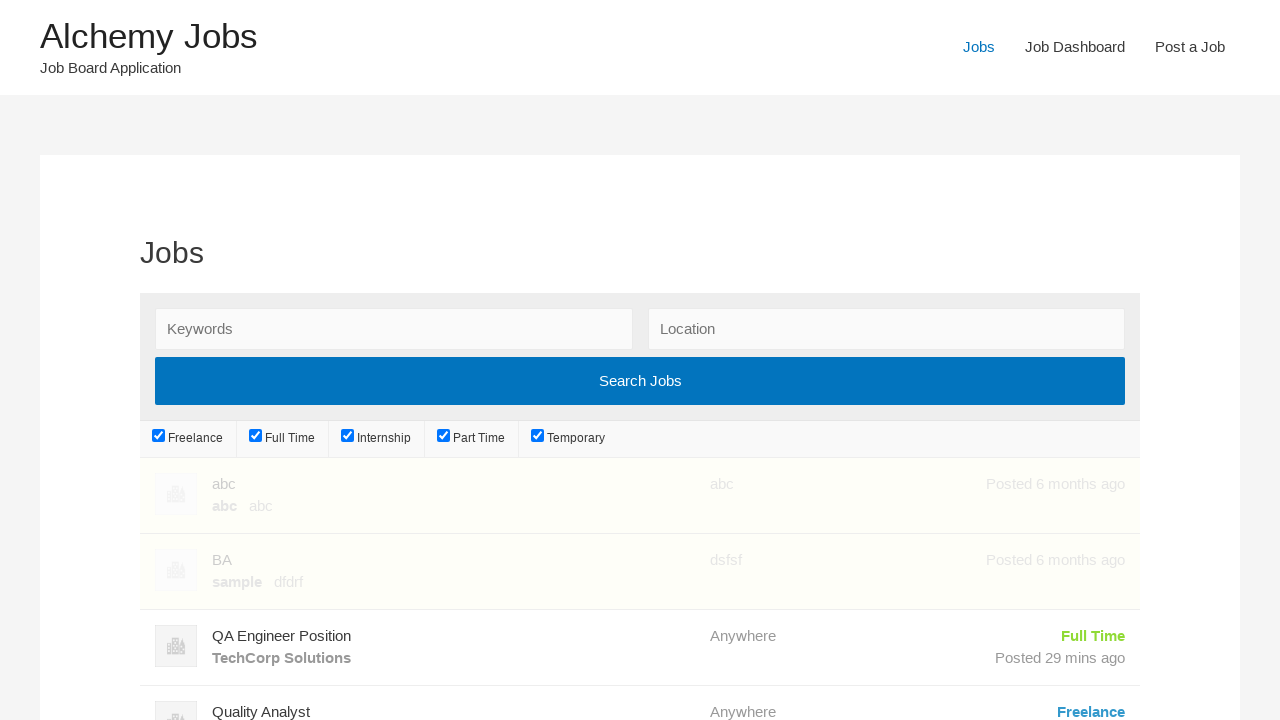

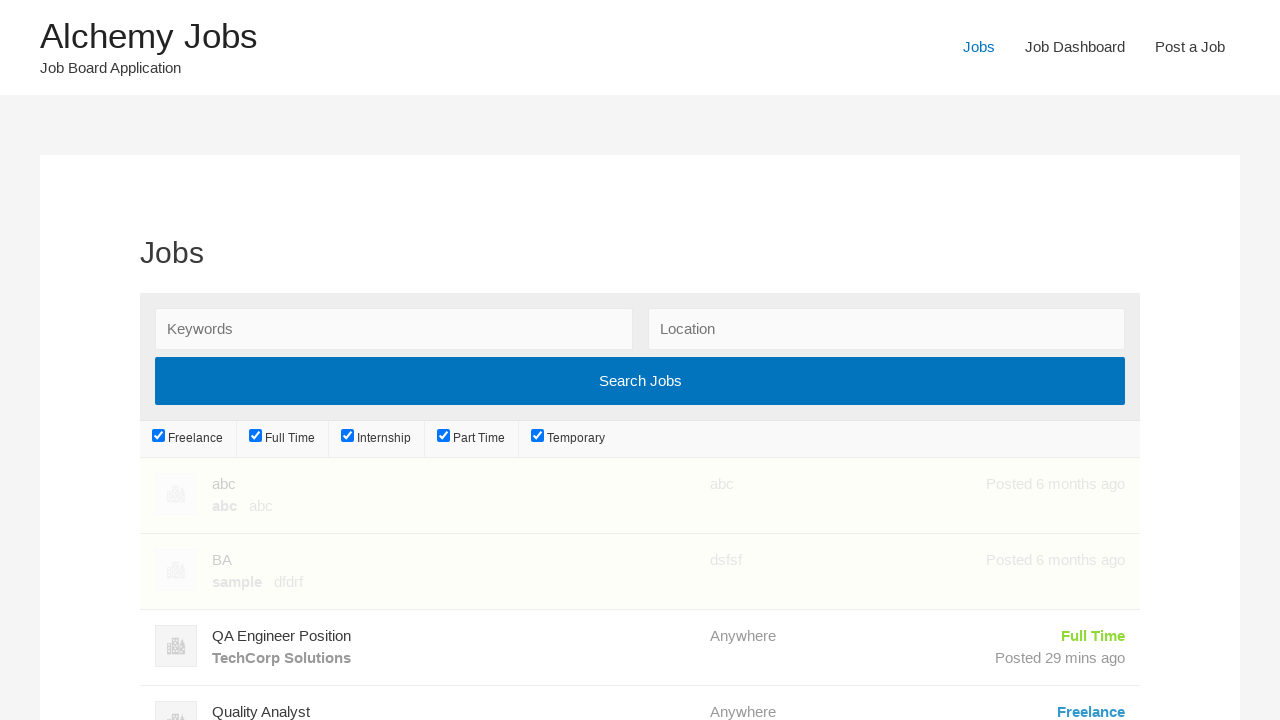